Tests adding a book to favorites by clicking the star button, then navigating to "Mina böcker" to verify the favorited book appears

Starting URL: https://tap-ht24-testverktyg.github.io/exam-template/

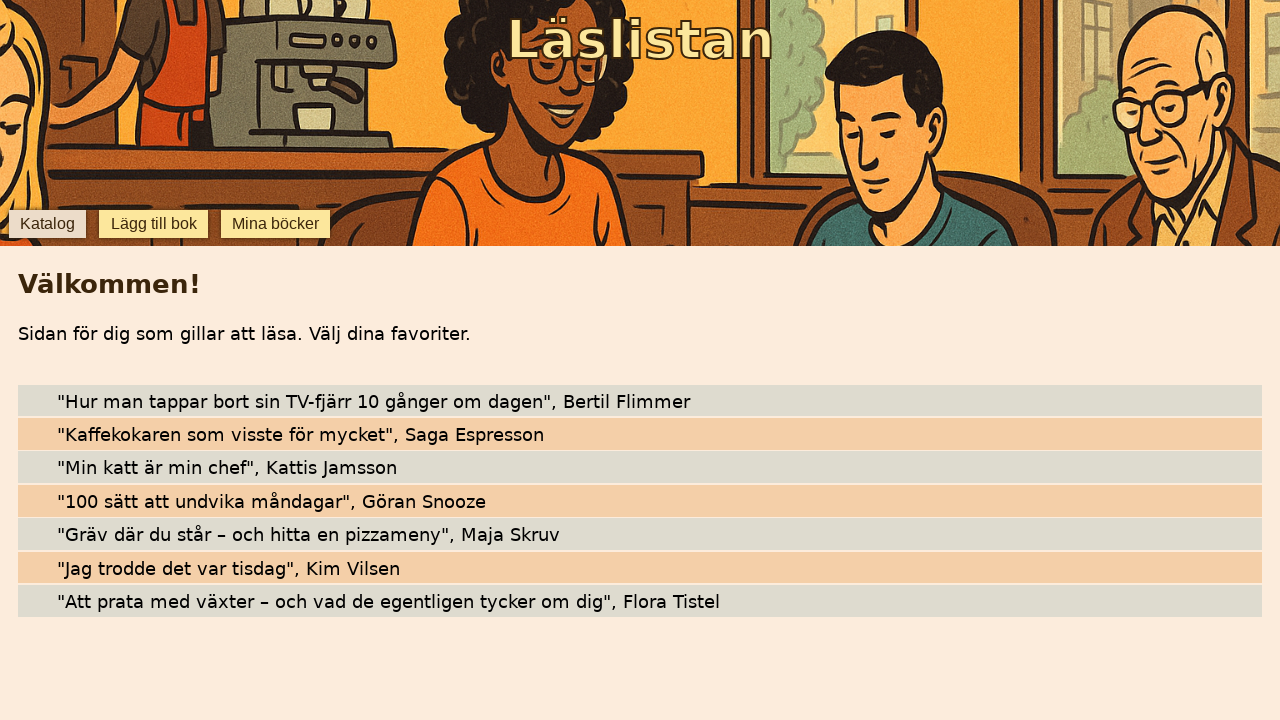

Clicked heart button to add 'Hur man tappar bort sin TV-fjärr 10 gånger om dagen' to favorites at (40, 400) on internal:testid=[data-testid="star-Hur man tappar bort sin TV-fjärr 10 gånger om
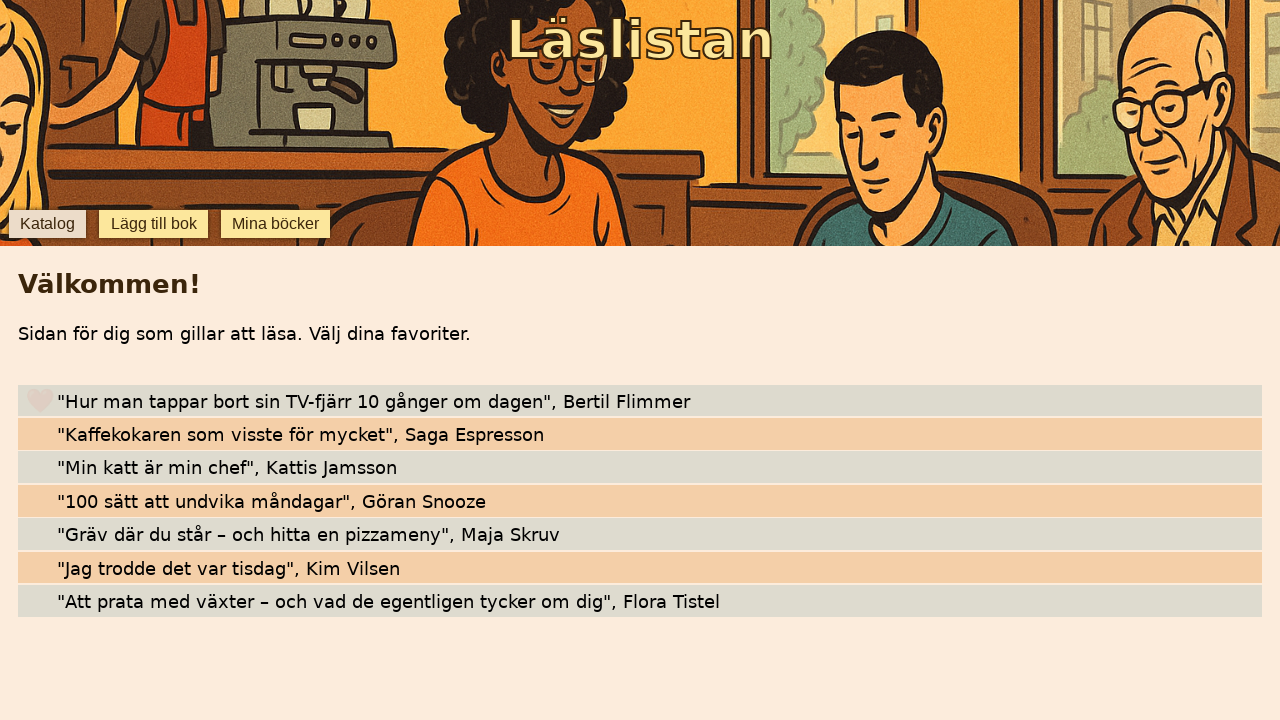

Clicked 'Mina böcker' button to navigate to my books section at (276, 224) on internal:role=button[name="Mina böcker"i]
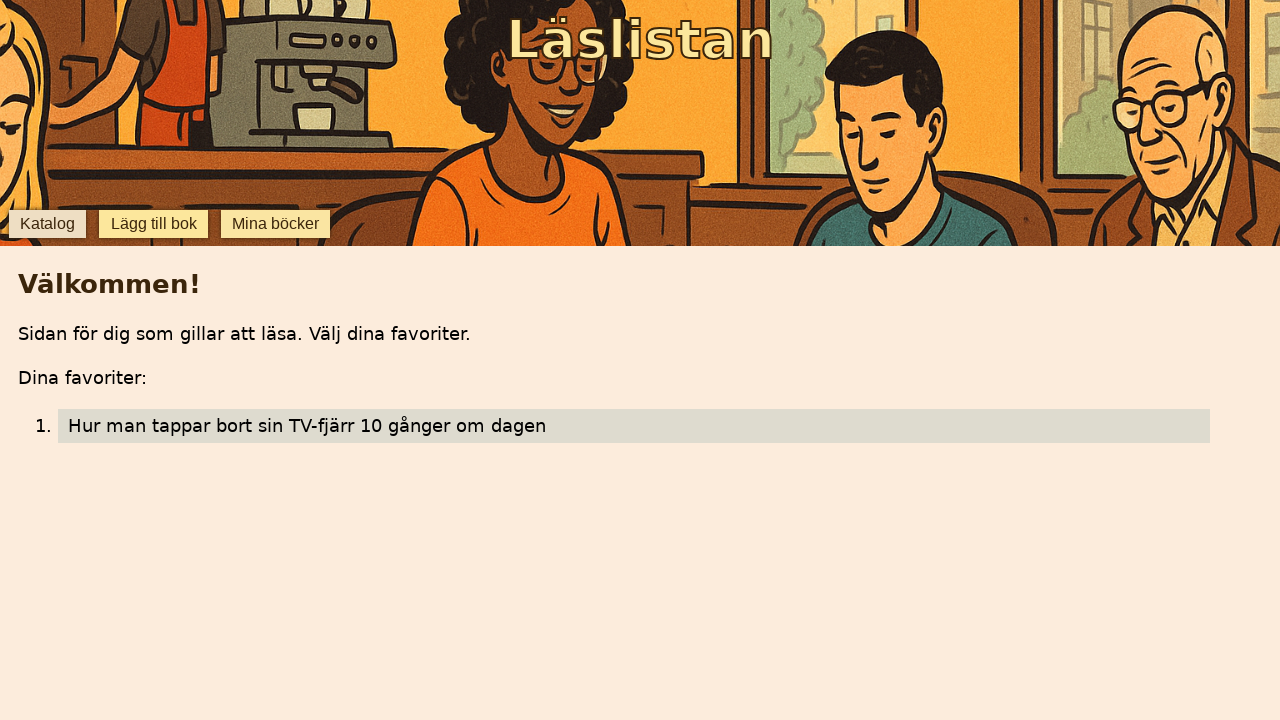

Verified that favorited book 'Hur man tappar bort sin TV-fjärr 10 gånger om dagen' appears in 'Mina böcker'
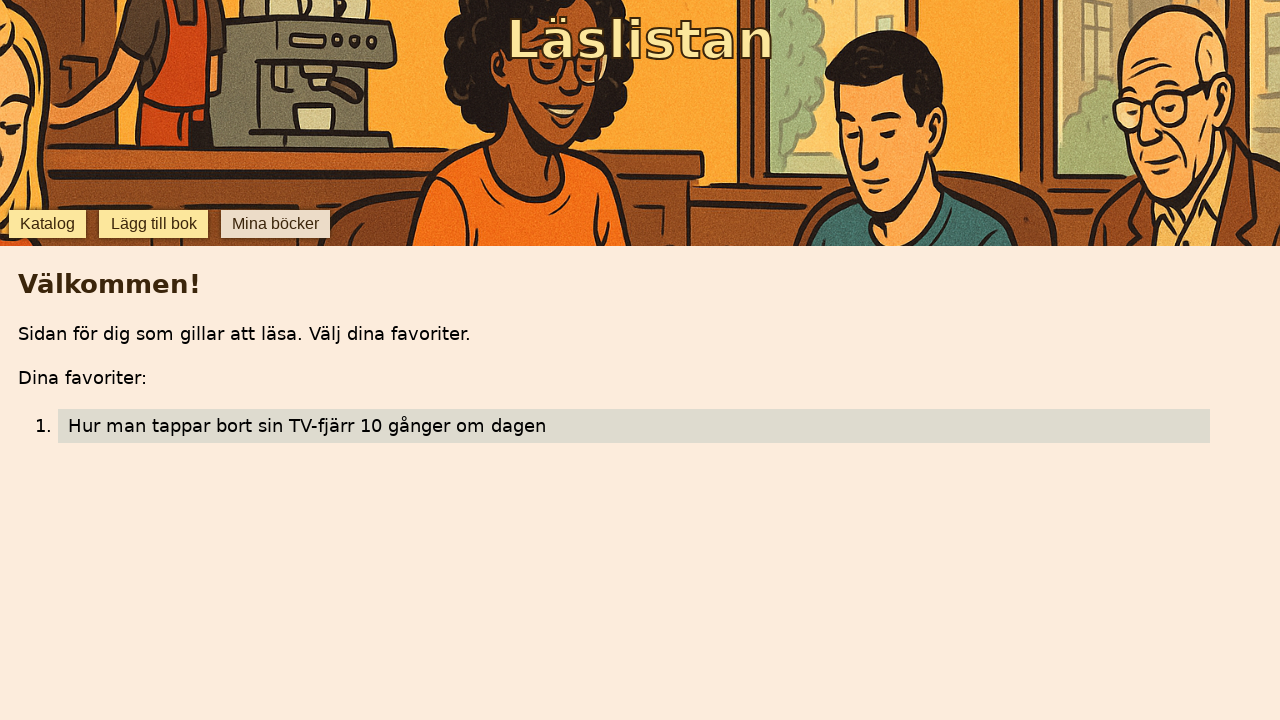

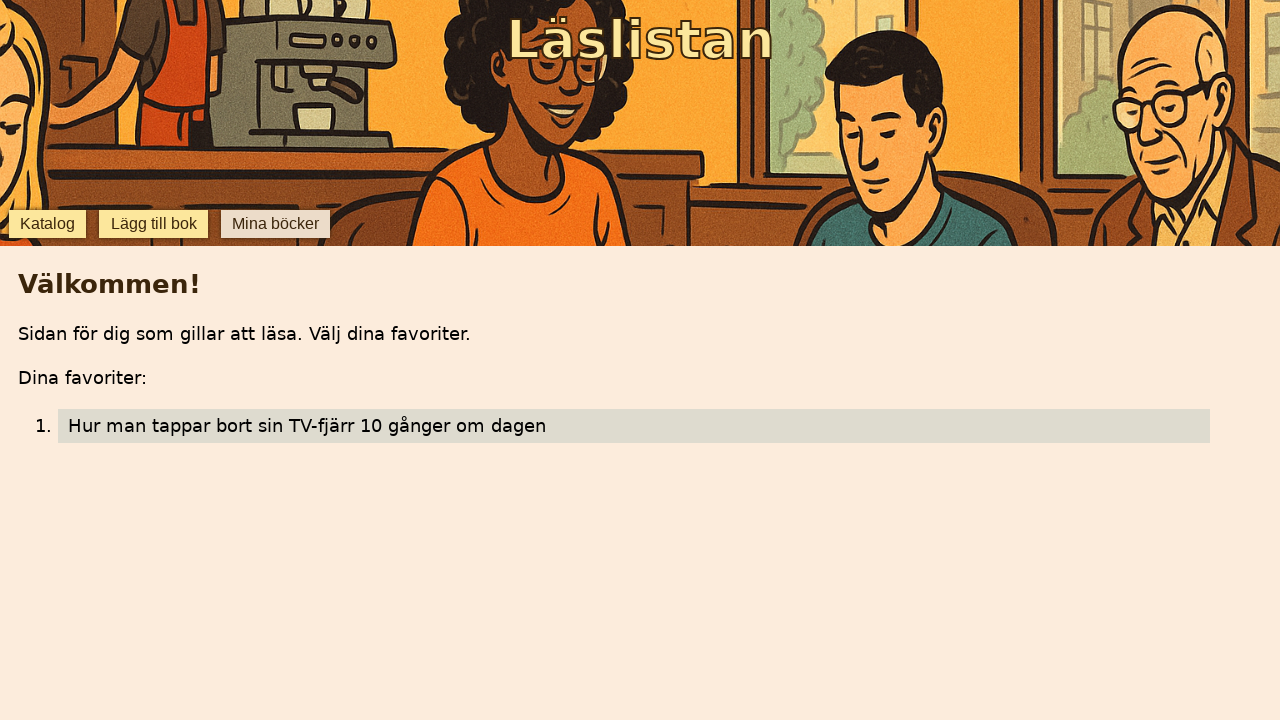